Tests right-click context menu functionality by right-clicking on a hot spot and handling the resulting alert dialog

Starting URL: https://the-internet.herokuapp.com/

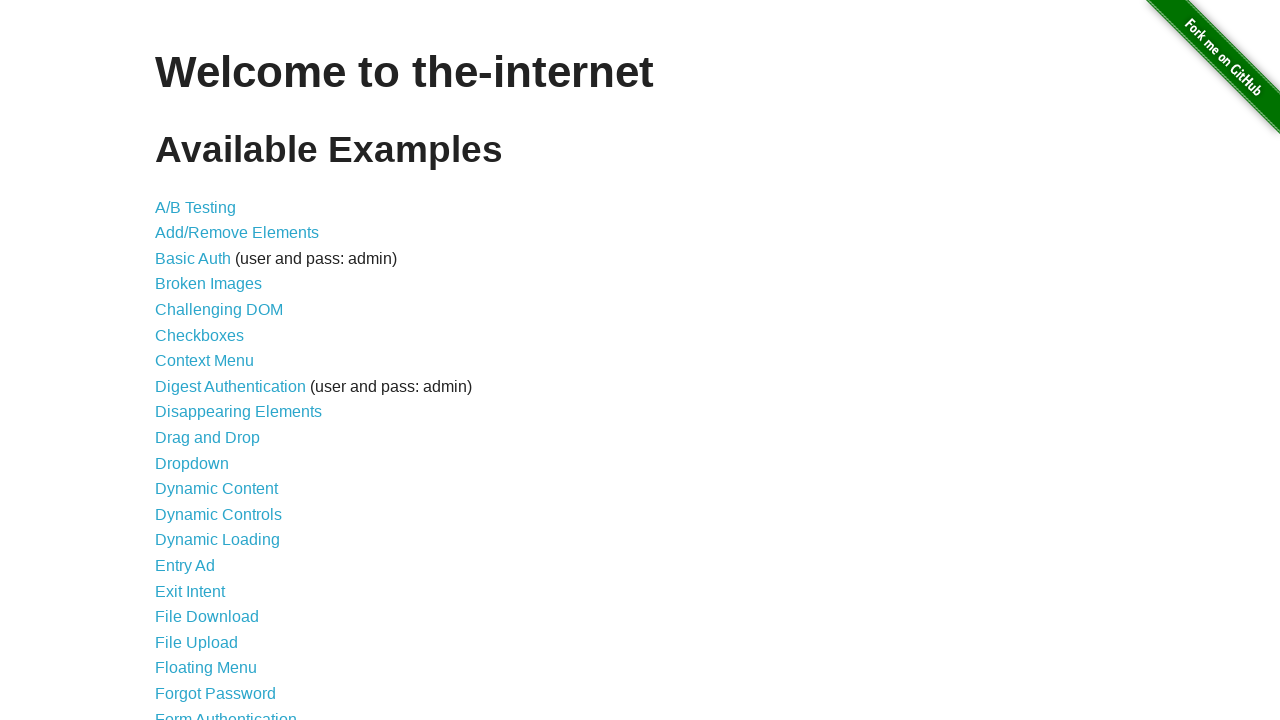

Clicked 'Context Menu' link to navigate to test page at (204, 361) on internal:role=link[name="Context Menu"i]
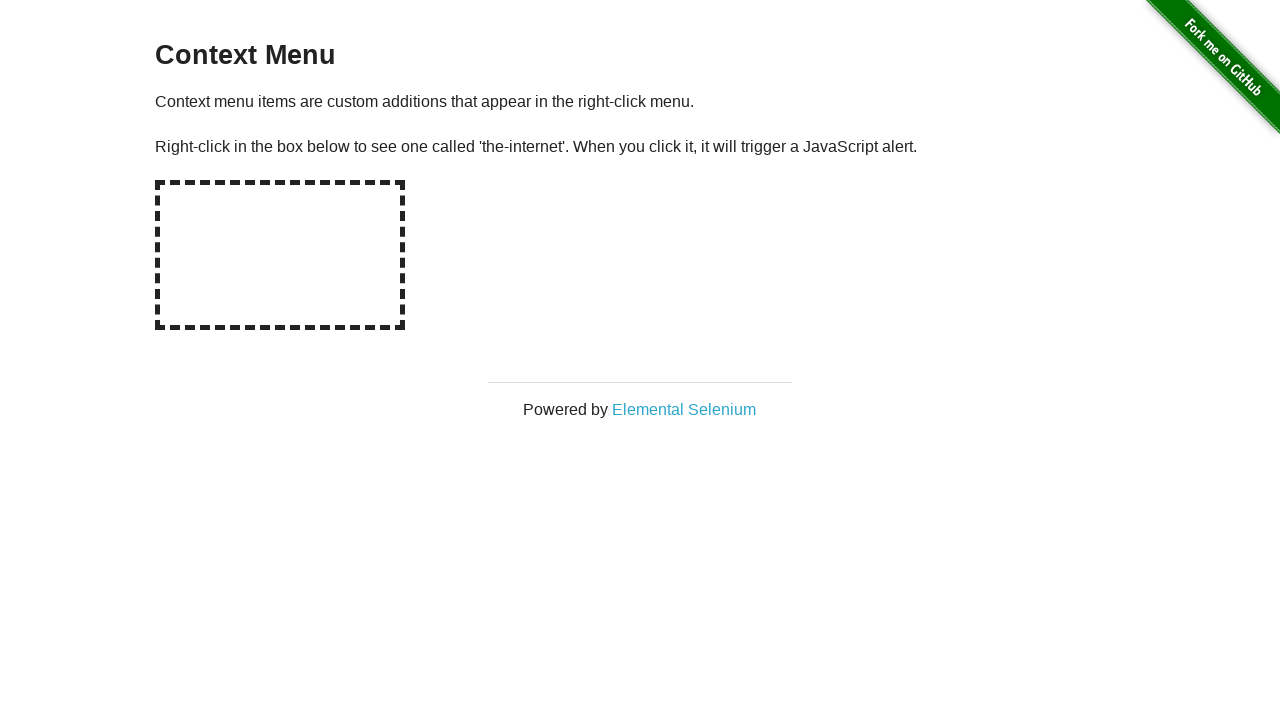

Set up dialog event handler
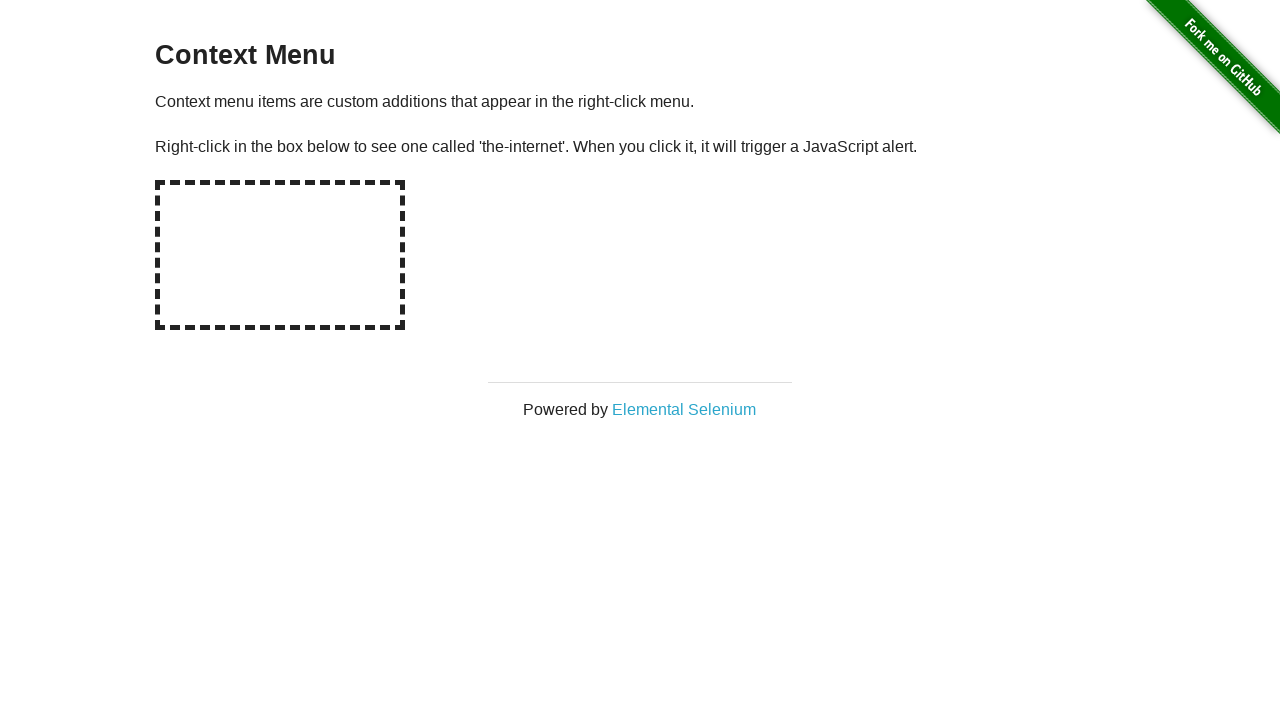

Right-clicked on the hot spot element at (280, 255) on #hot-spot
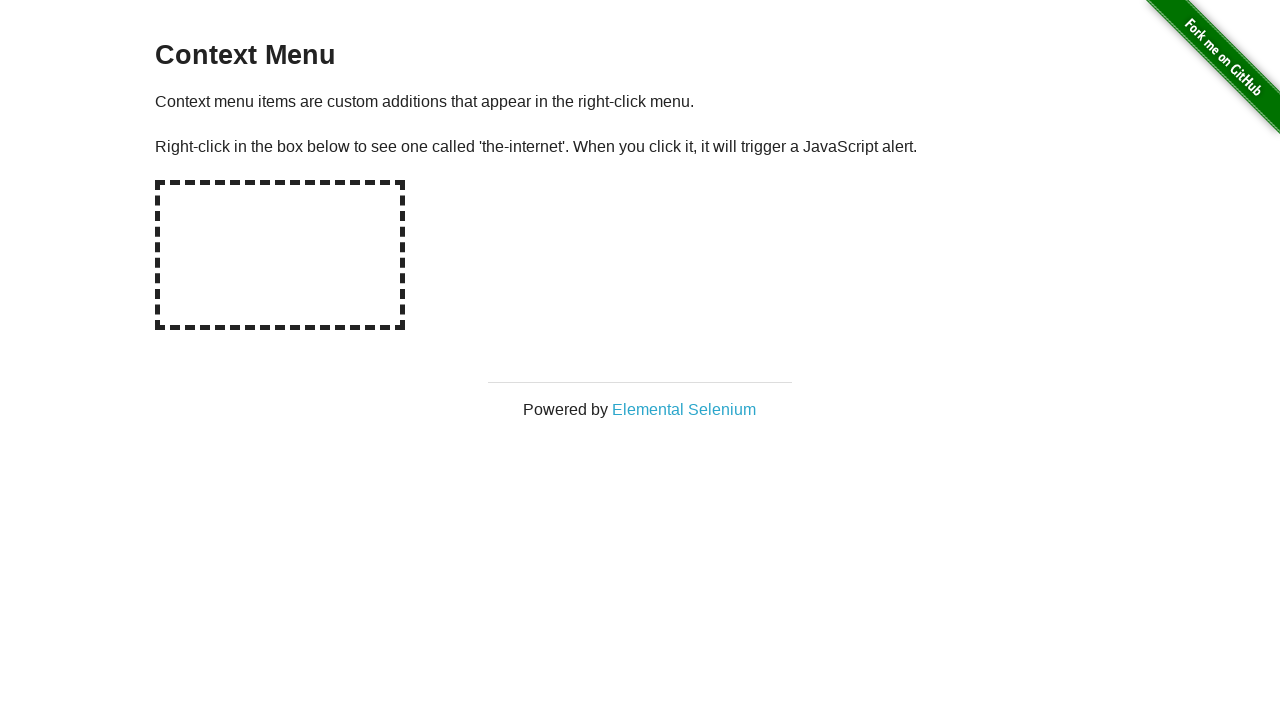

Waited 500ms for dialog to be processed
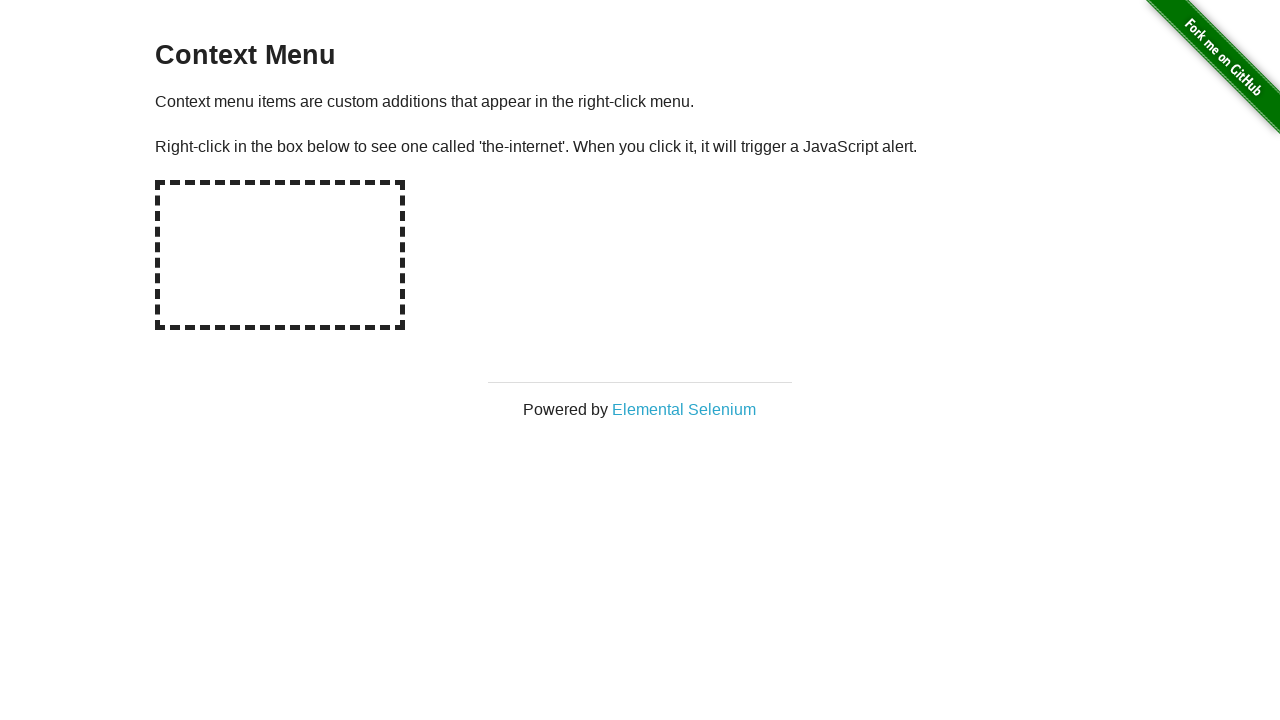

Verified context menu alert message was correct
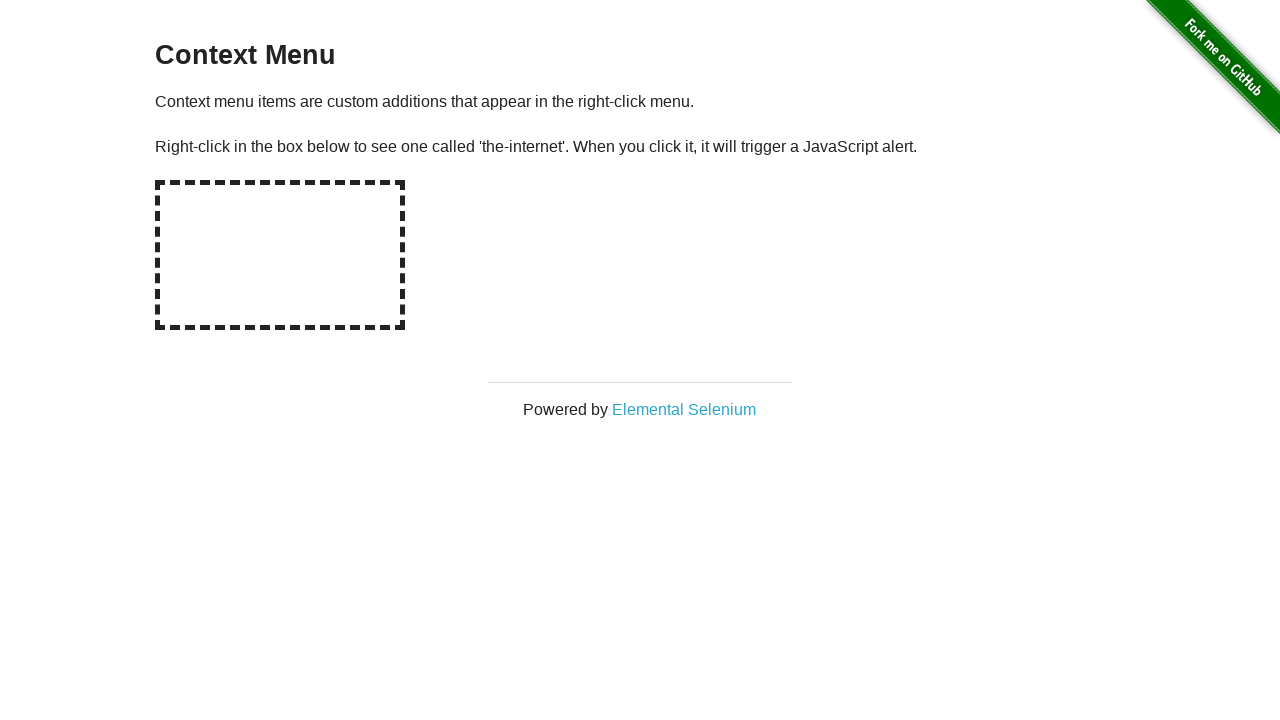

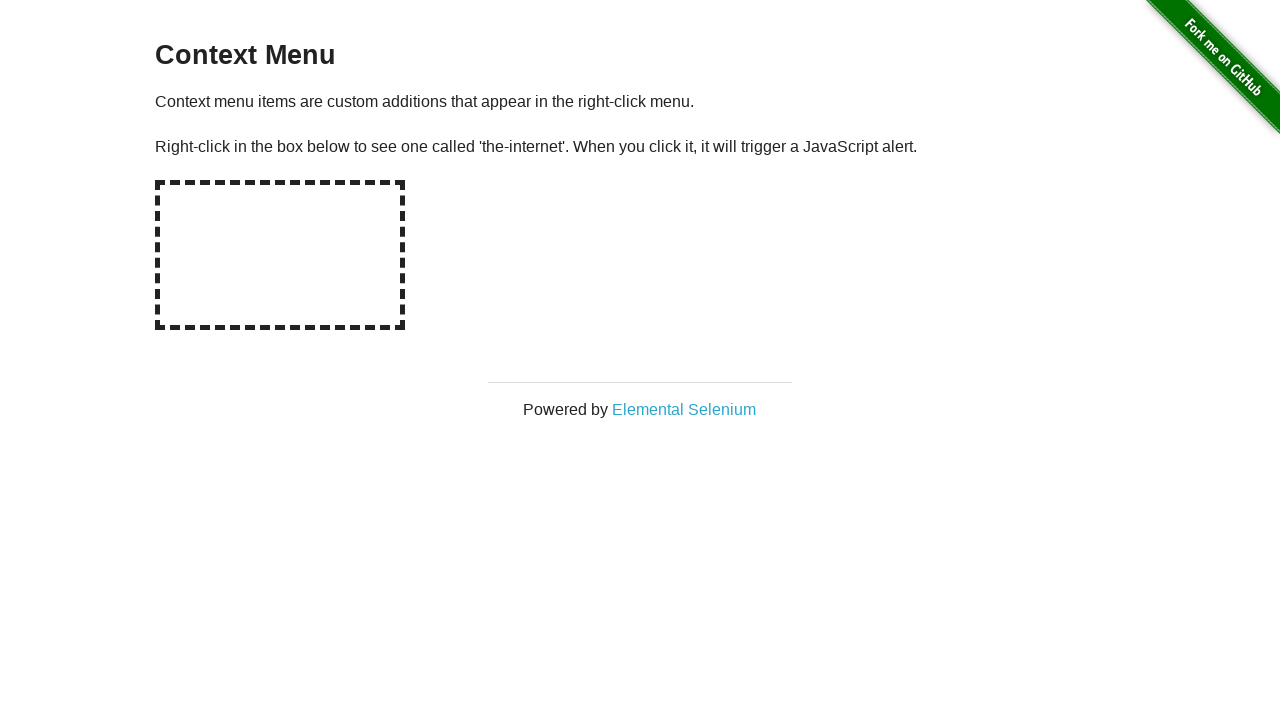